Navigates to Binance support announcement listing page and clicks on the first article to view its content

Starting URL: https://www.binance.com/en/support/announcement/list/48

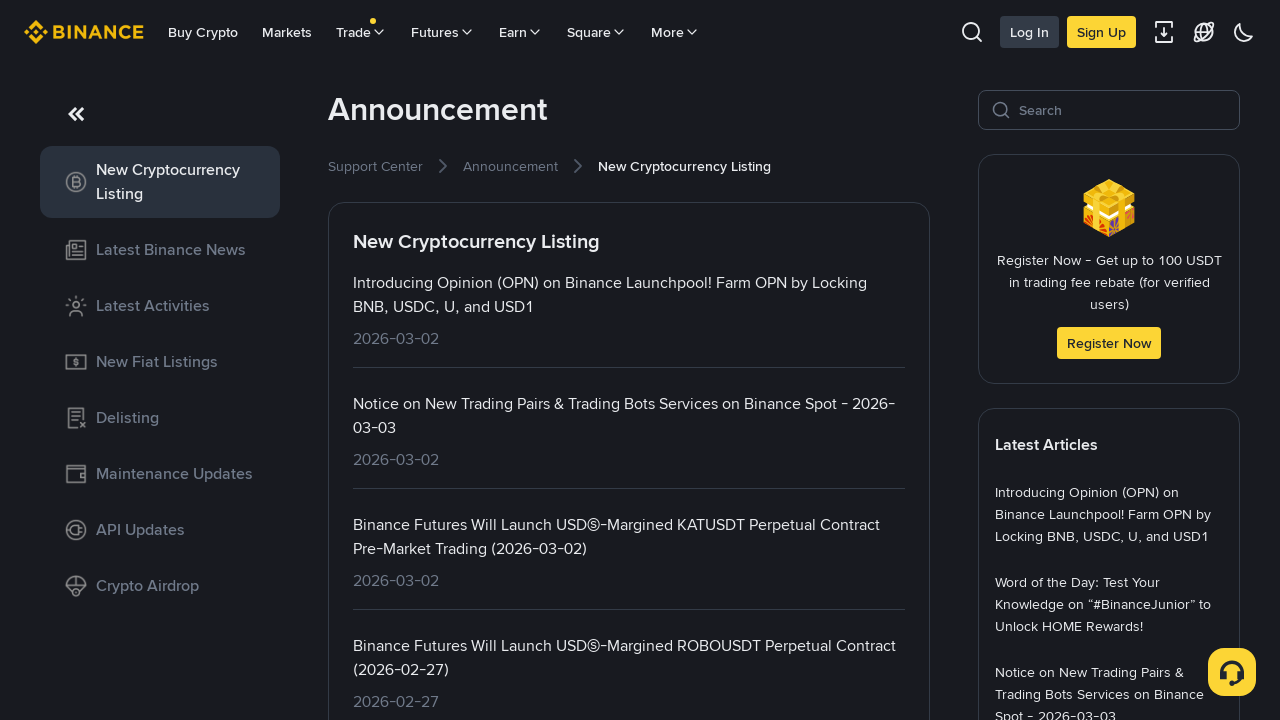

Waited for page to reach domcontentloaded state
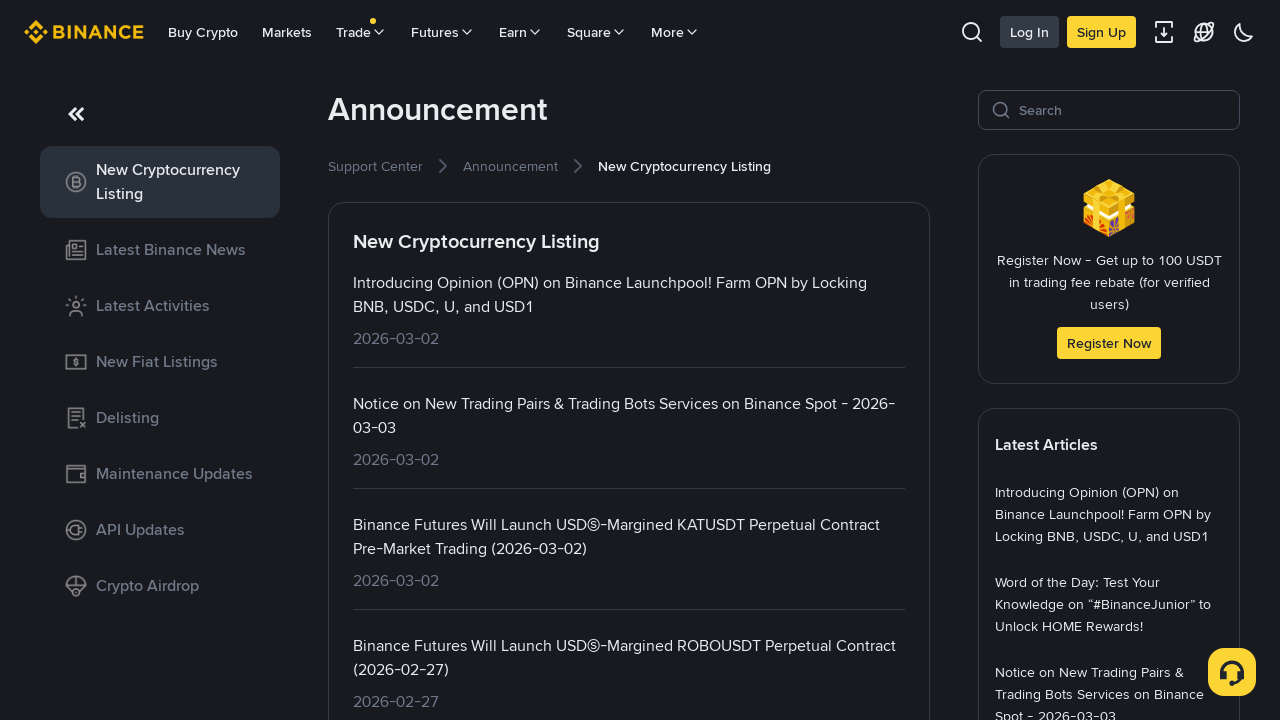

Waited 5 seconds for page to fully render
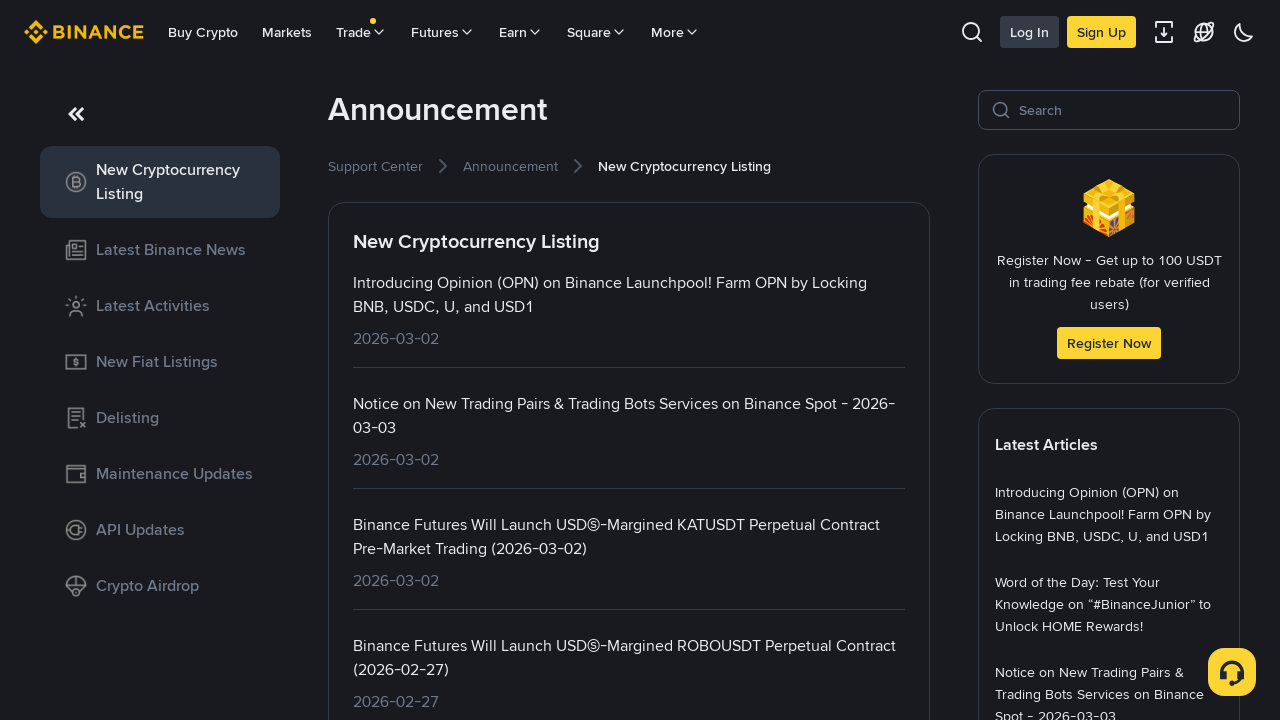

Clicked on the first announcement article link using JavaScript pattern matching
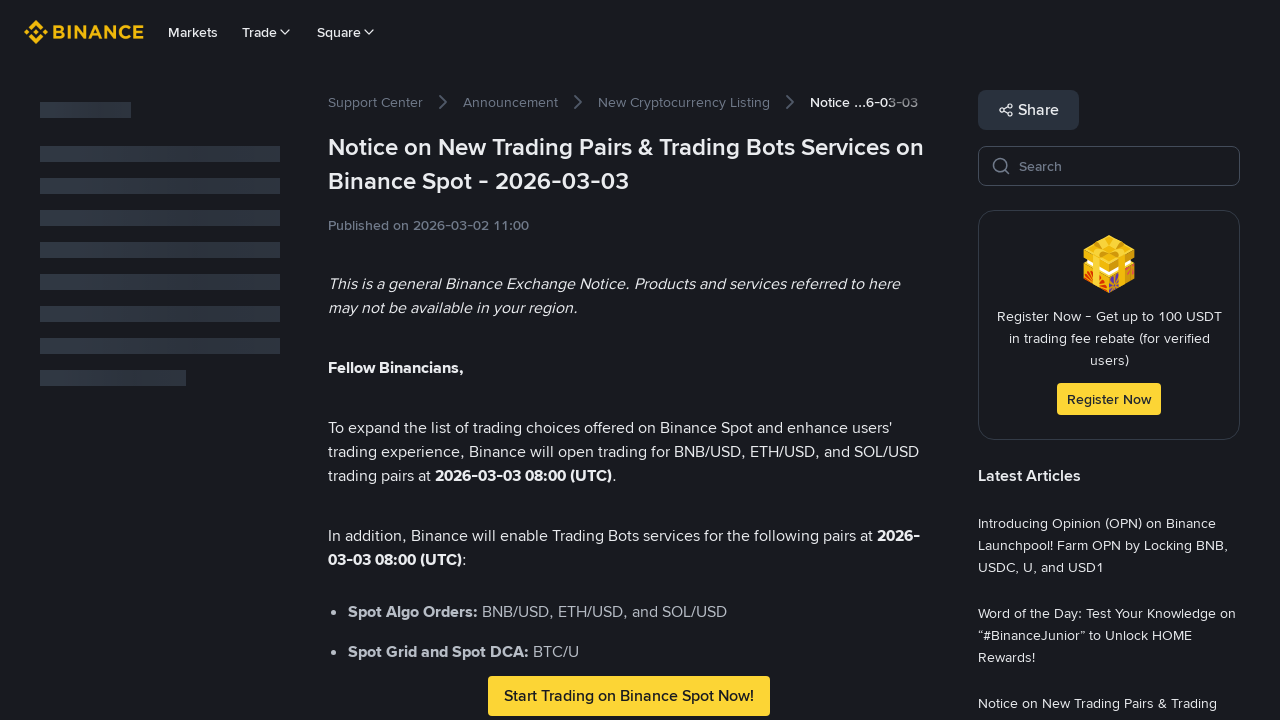

Waited 5 seconds for article content page to load
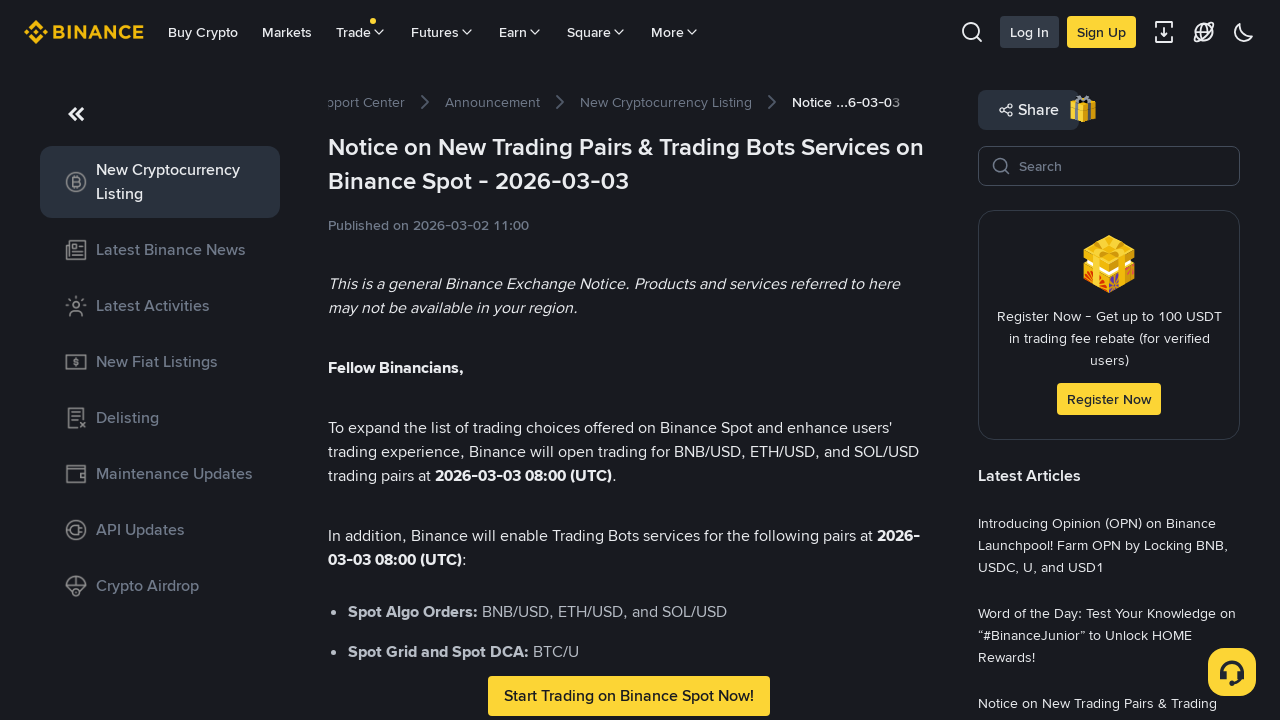

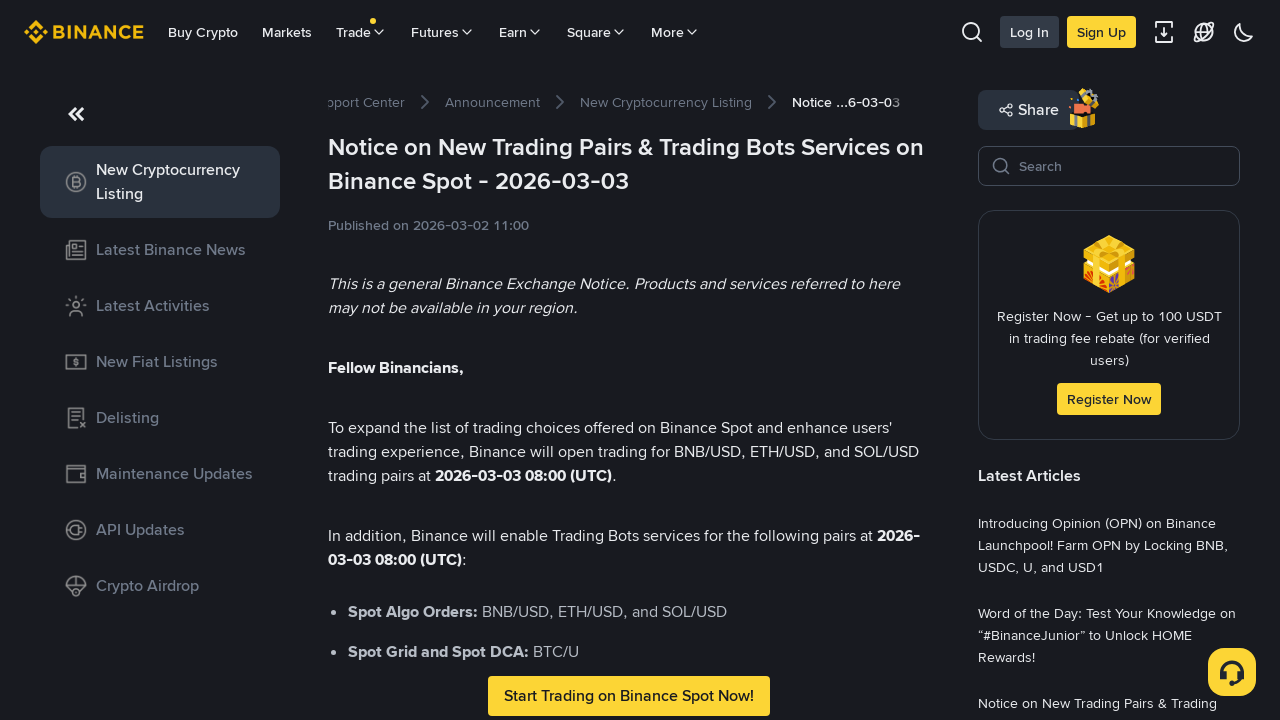